Tests dropdown selection functionality by selecting options using different methods (by index and by visible text) on a practice automation page

Starting URL: https://rahulshettyacademy.com/AutomationPractice/

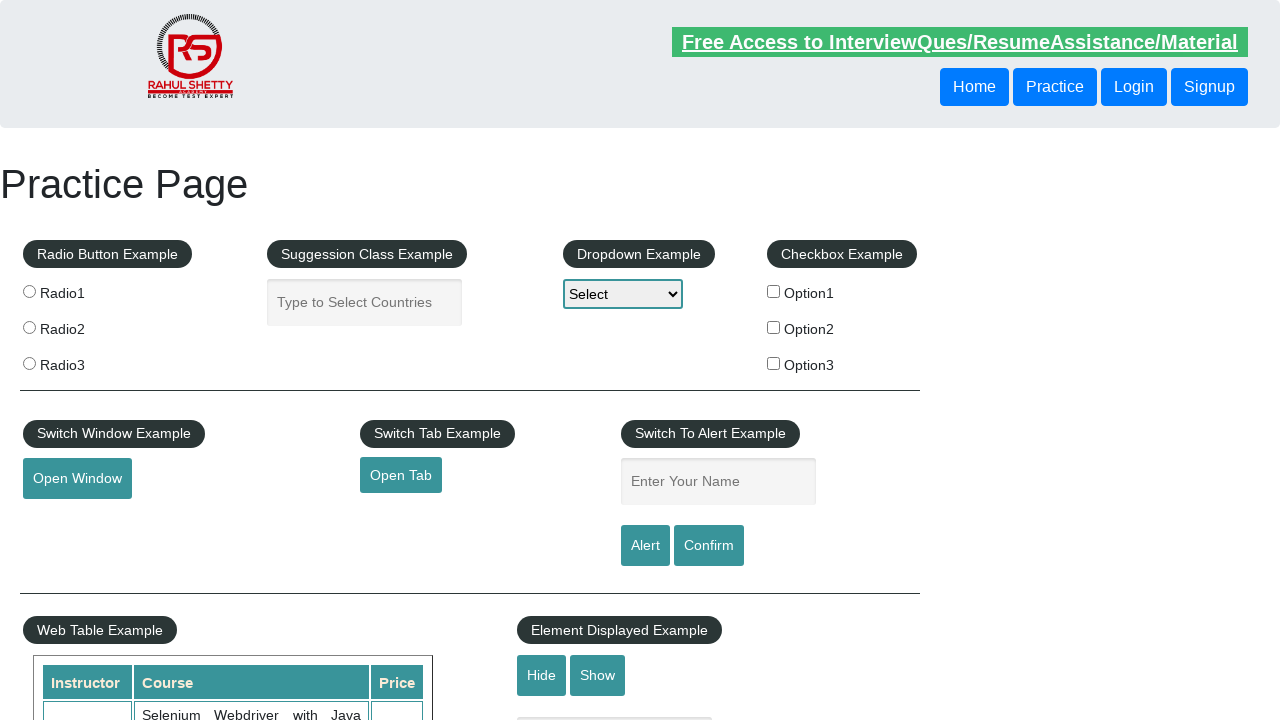

Selected Option1 from dropdown by index 1 on #dropdown-class-example
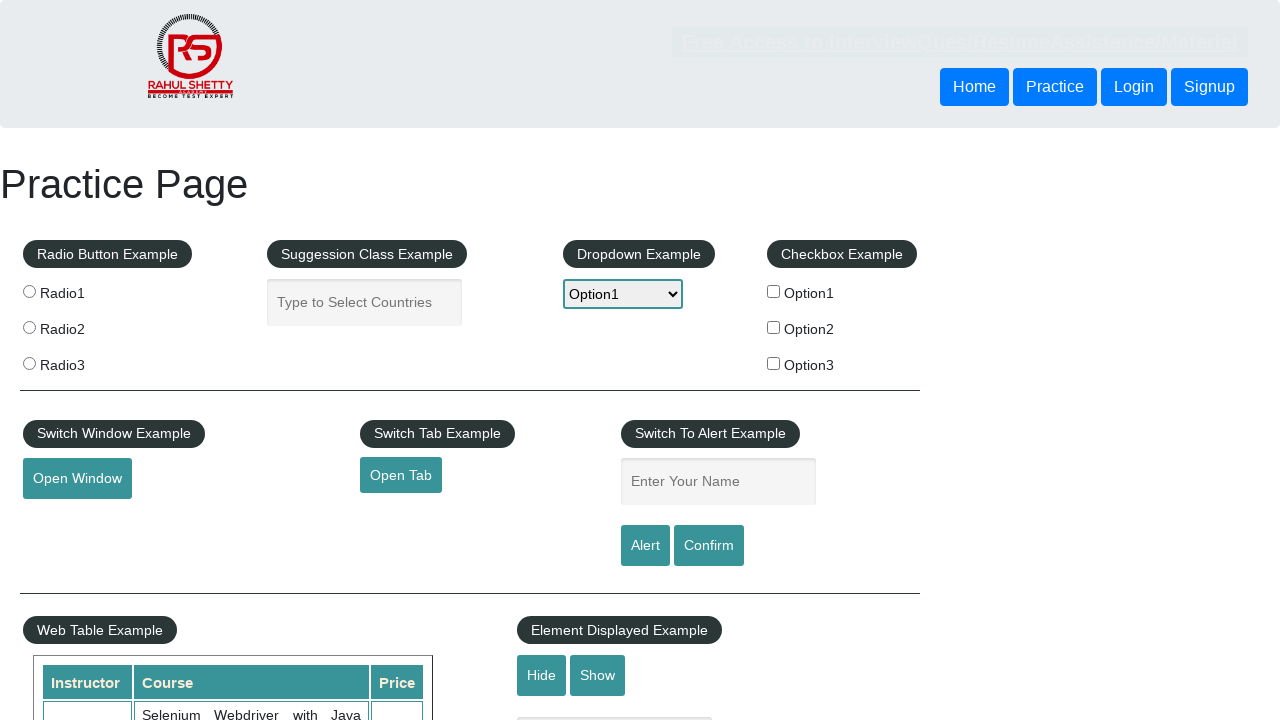

Waited 500ms after selecting Option1
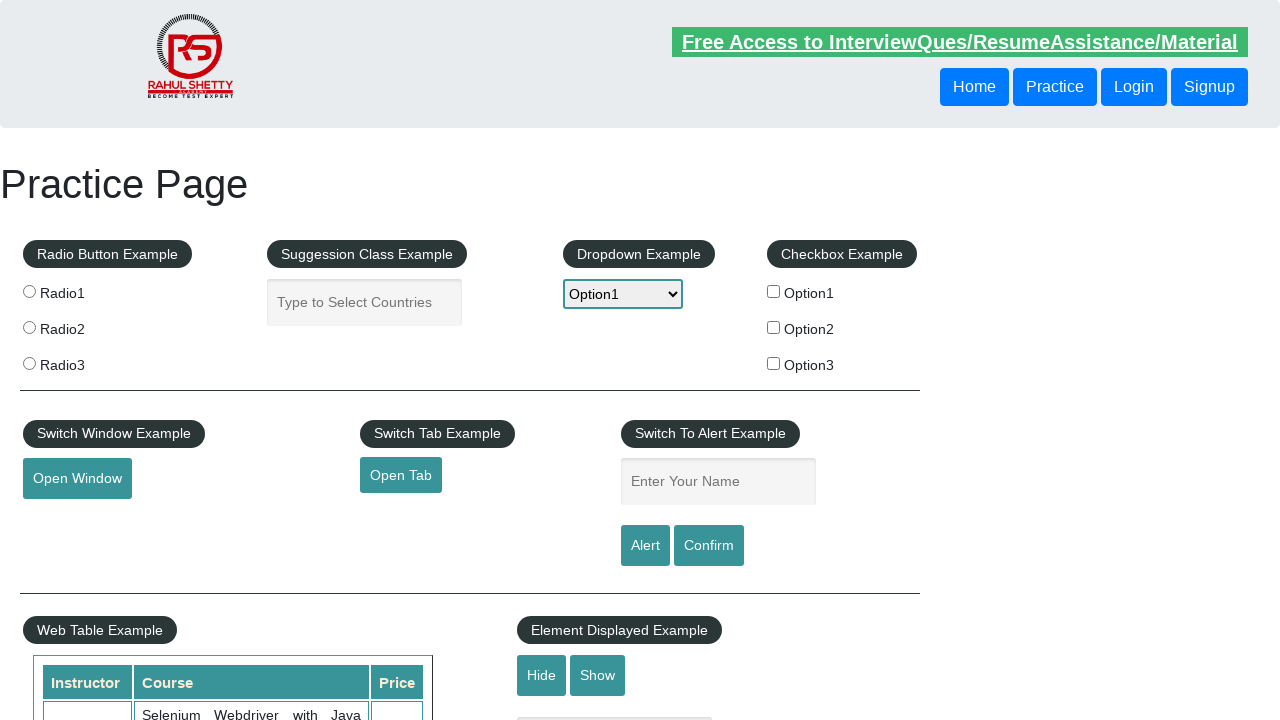

Selected Option2 from dropdown by index 2 on #dropdown-class-example
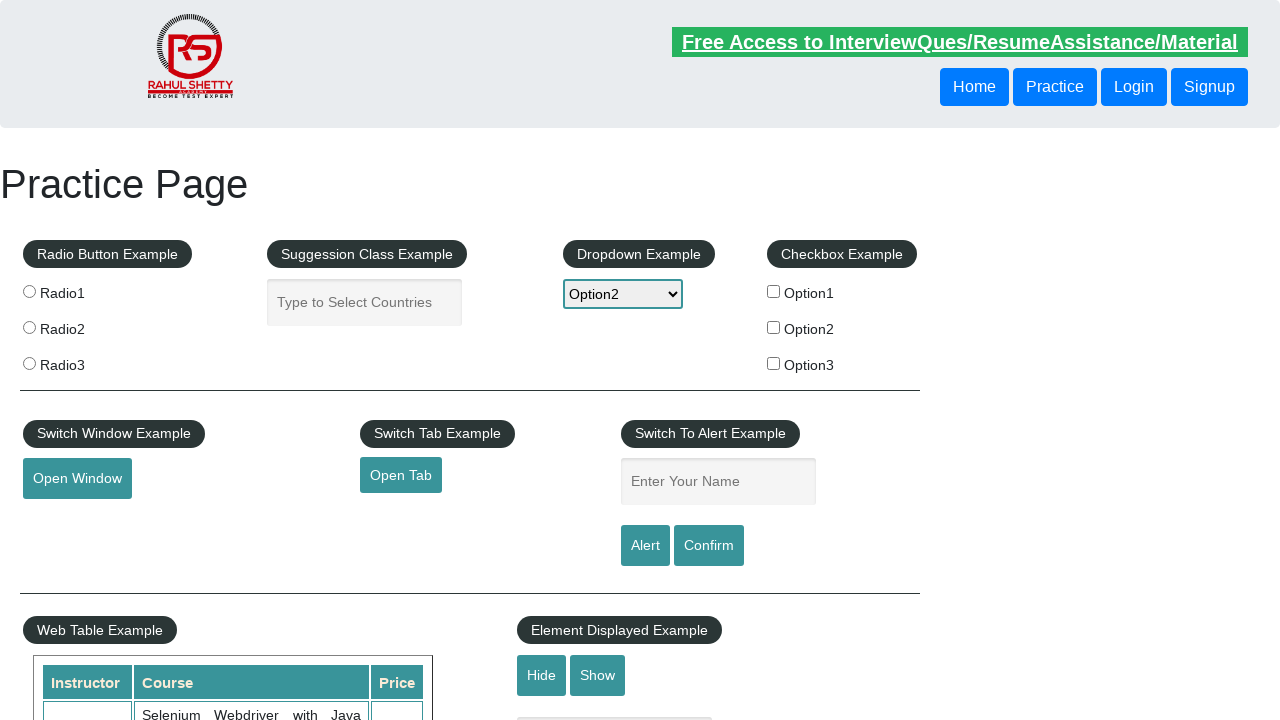

Waited 500ms after selecting Option2
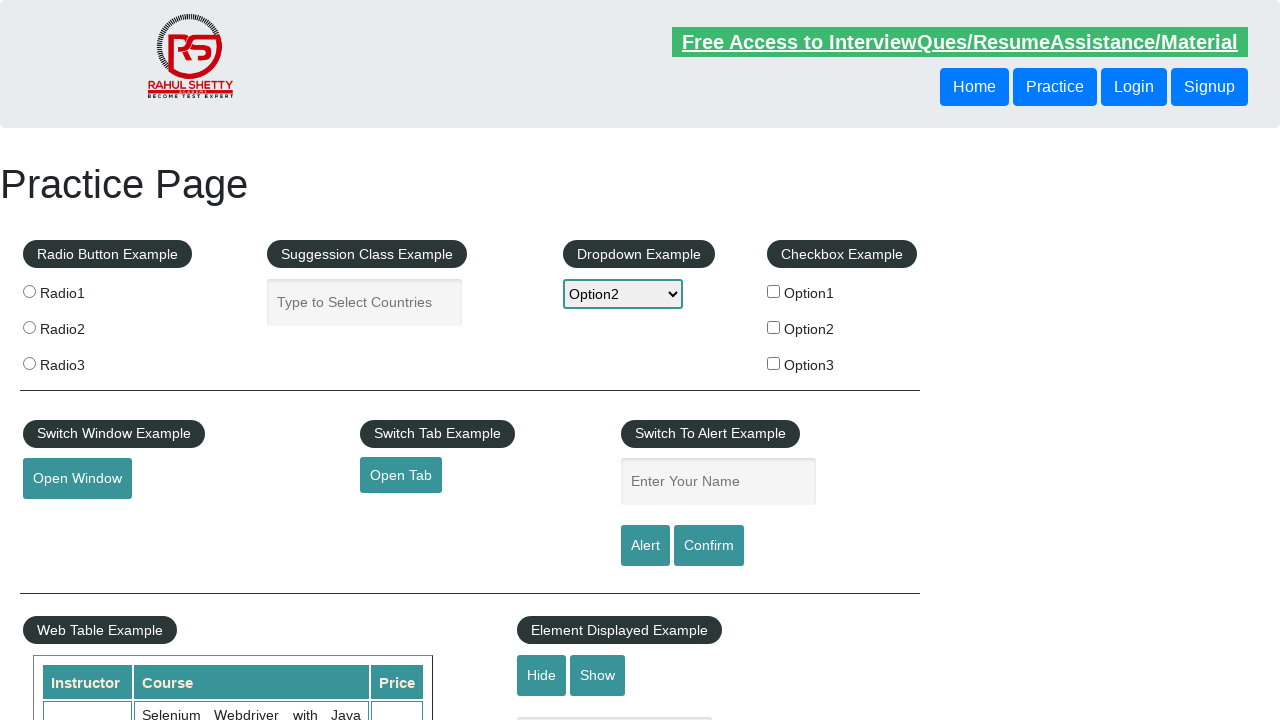

Selected default 'Select' option from dropdown by index 0 on #dropdown-class-example
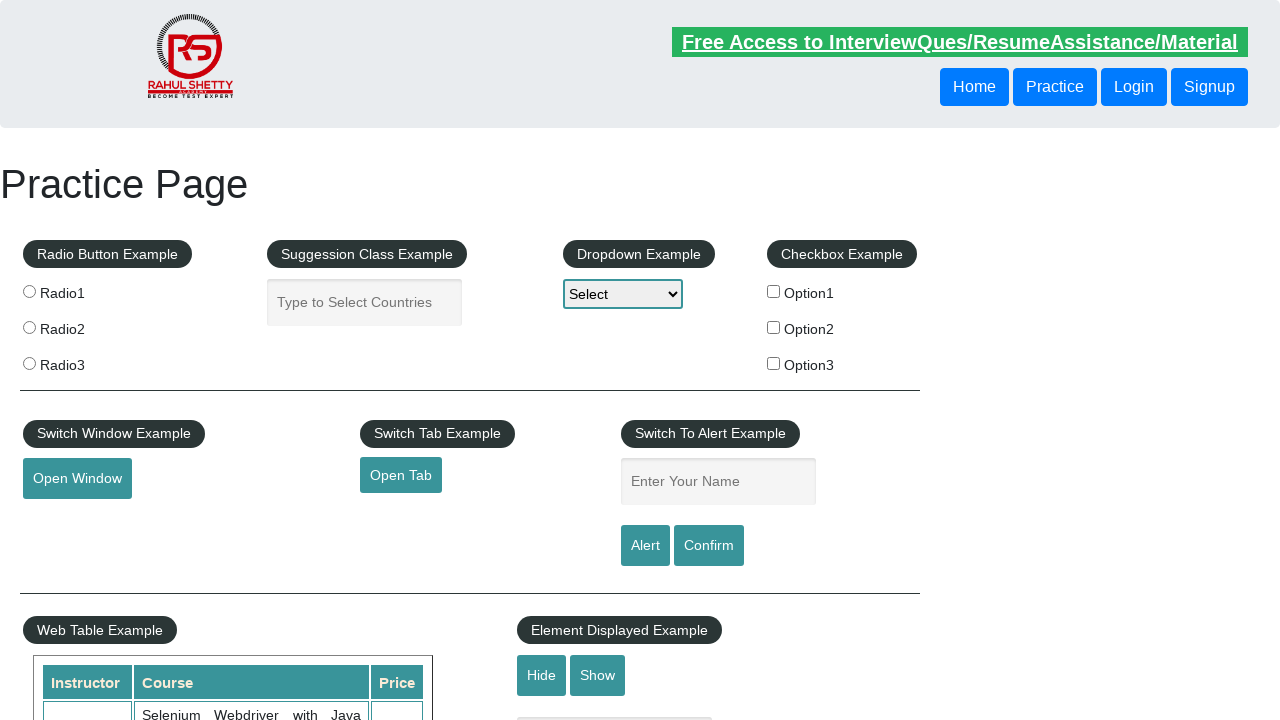

Waited 500ms after selecting default option
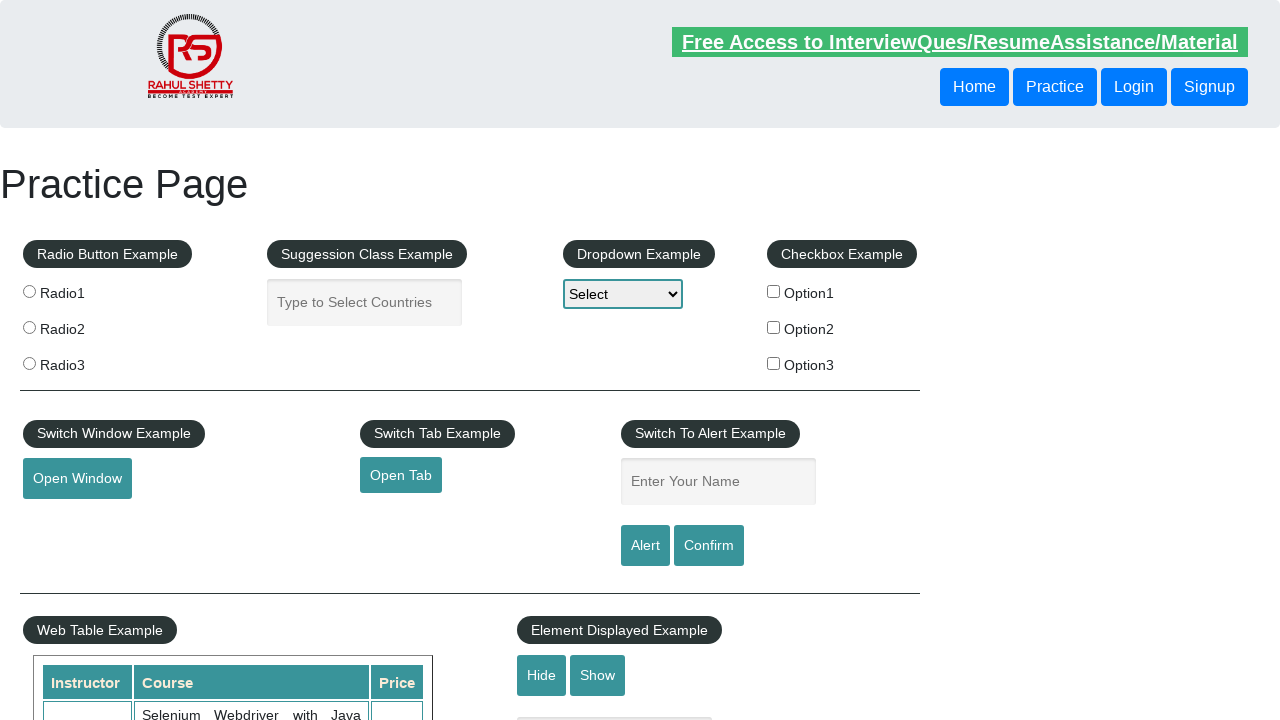

Selected Option3 from dropdown by visible text on #dropdown-class-example
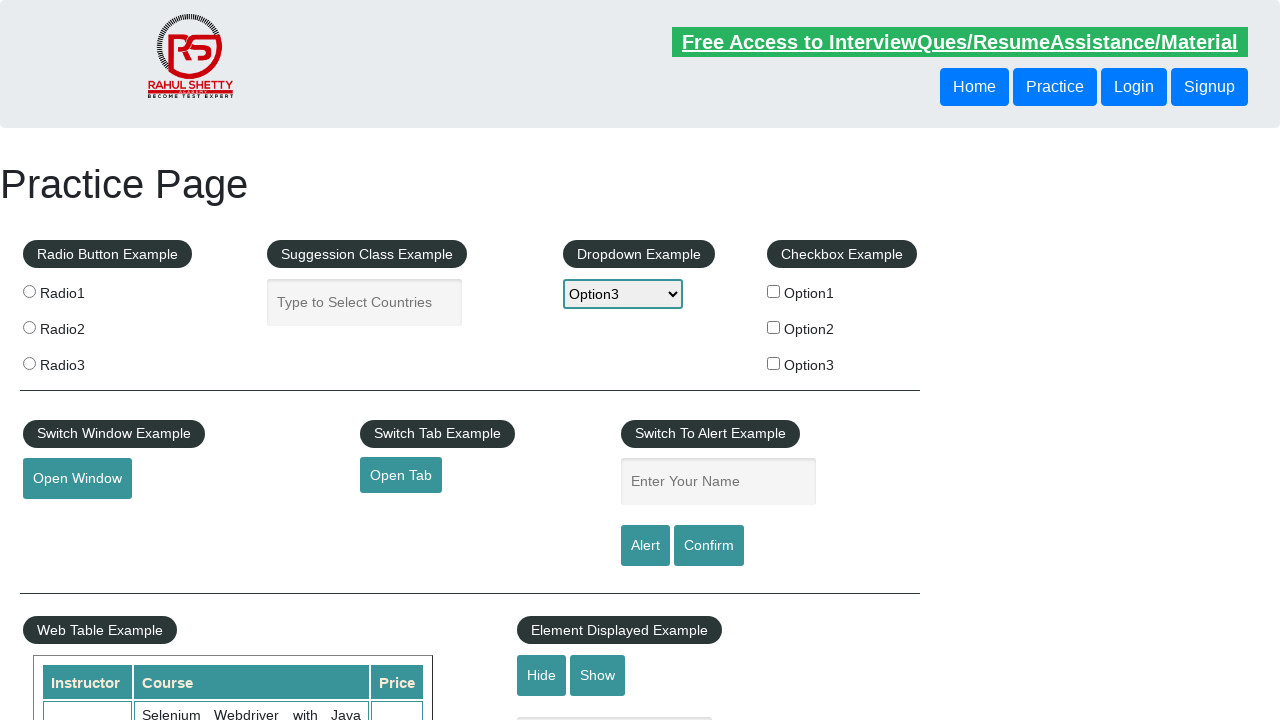

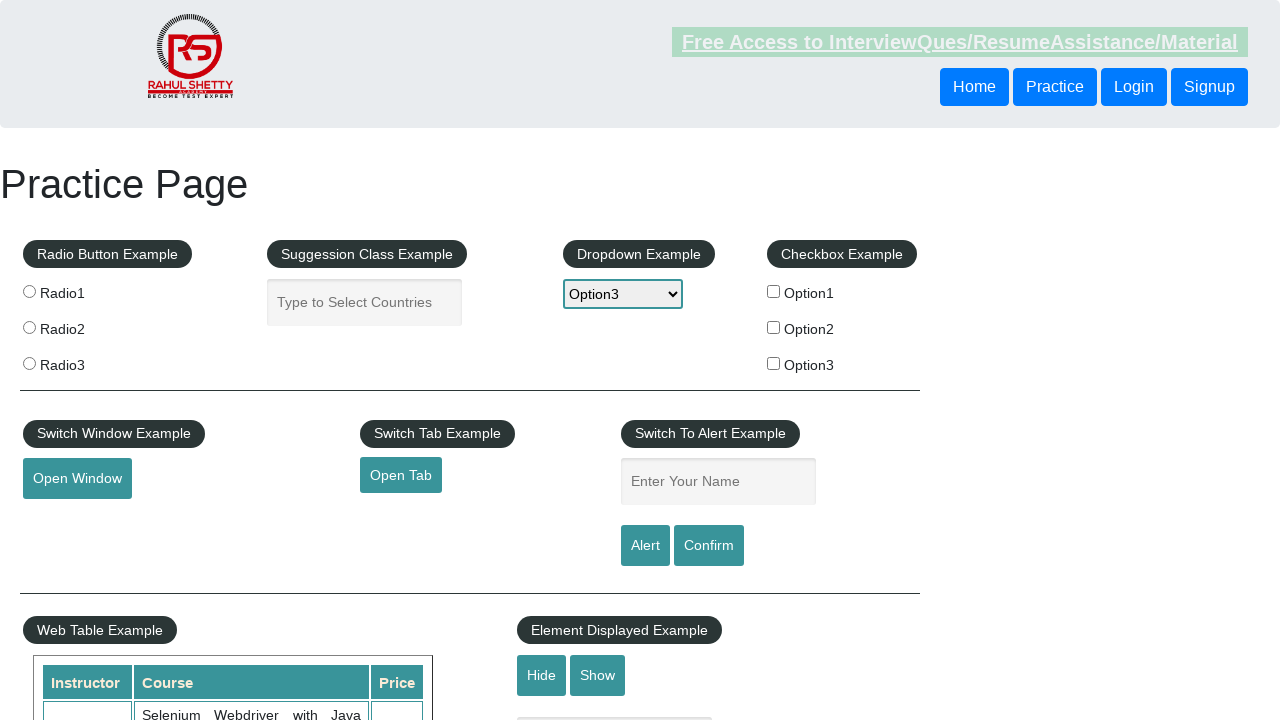